Fills in first and last name fields on a practice form using XPath selectors

Starting URL: https://www.techlistic.com/p/selenium-practice-form.html

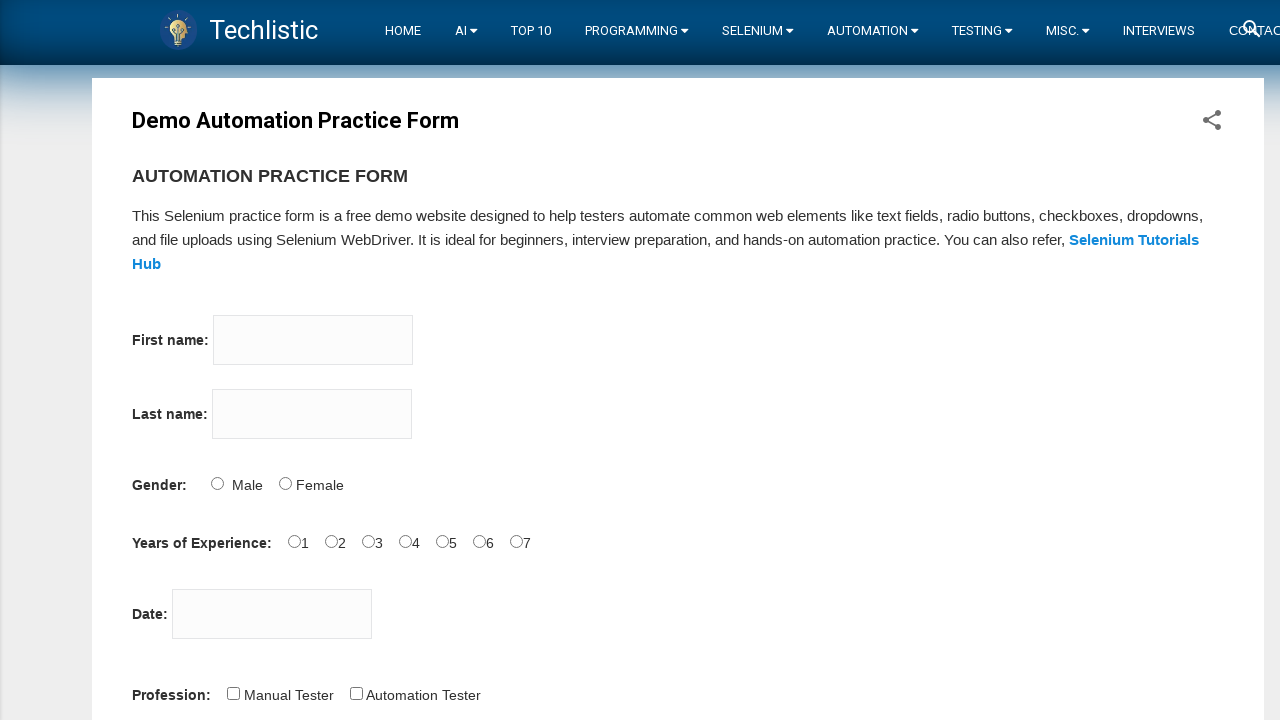

Waited for first name field to be visible
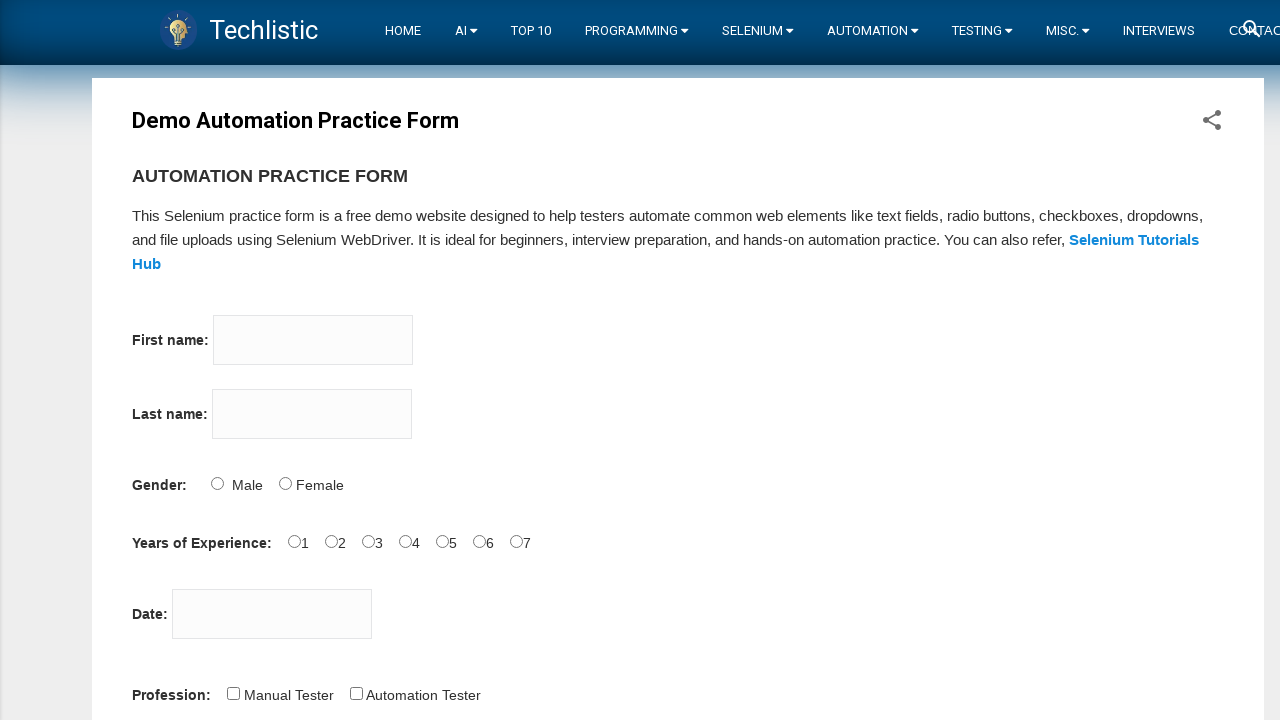

Cleared first name field on (//input[@type='text'])[1]
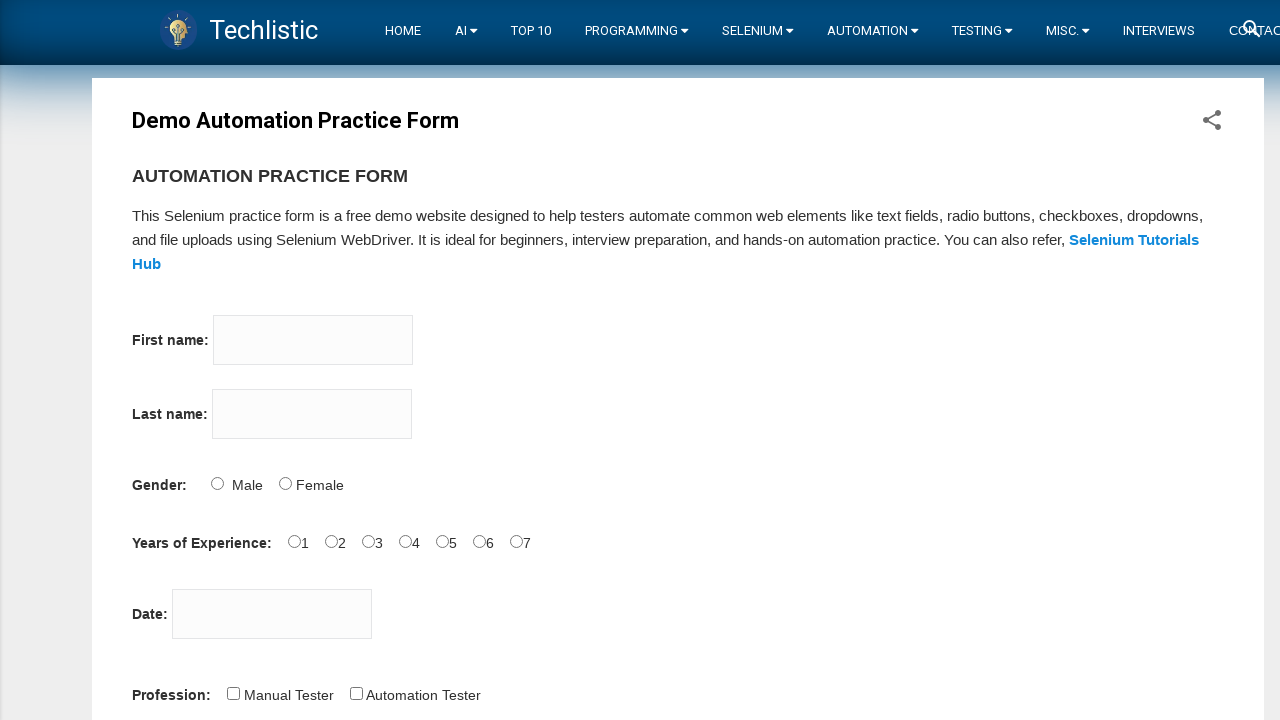

Filled first name field with 'I am' on (//input[@type='text'])[1]
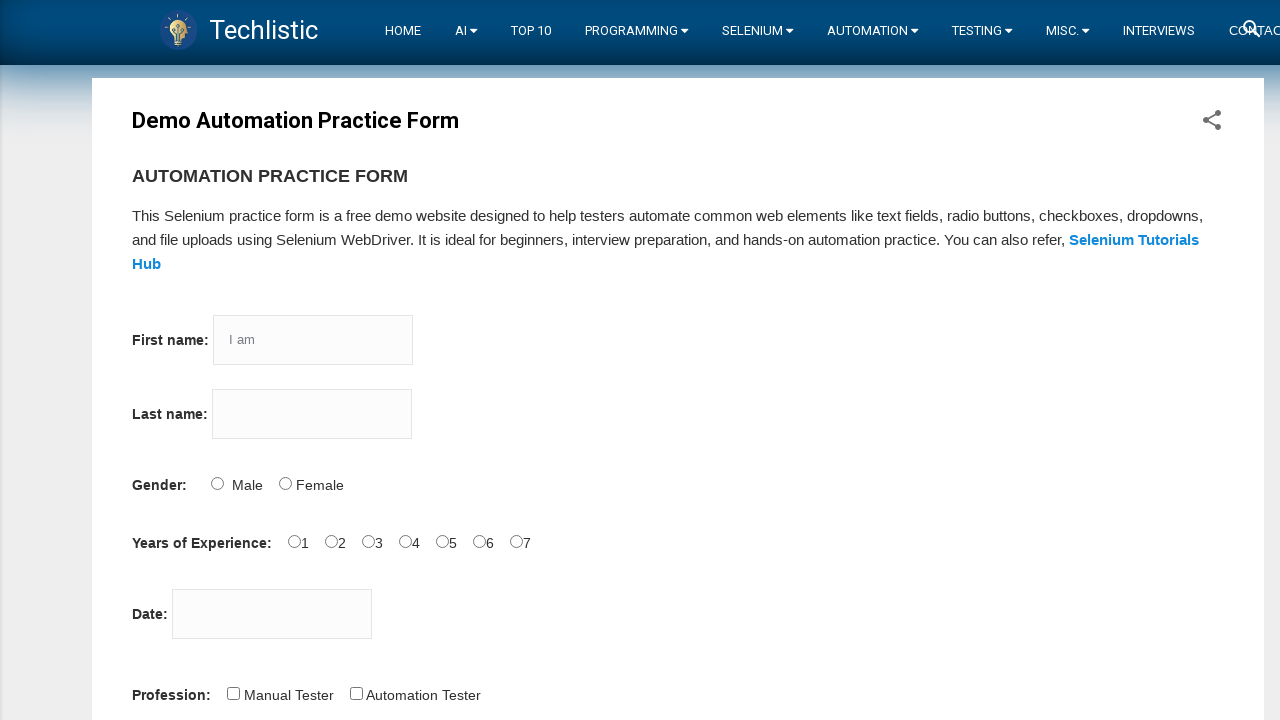

Waited for last name field to be visible
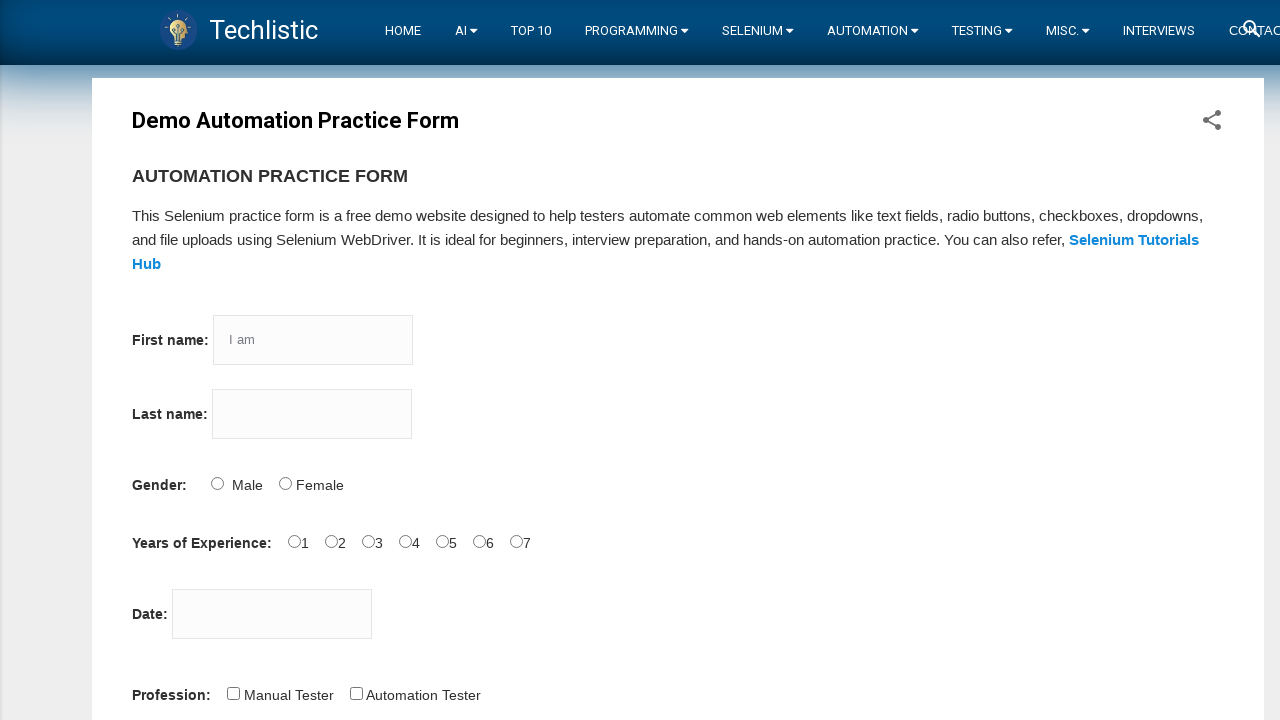

Cleared last name field on (//input[@type='text'])[2]
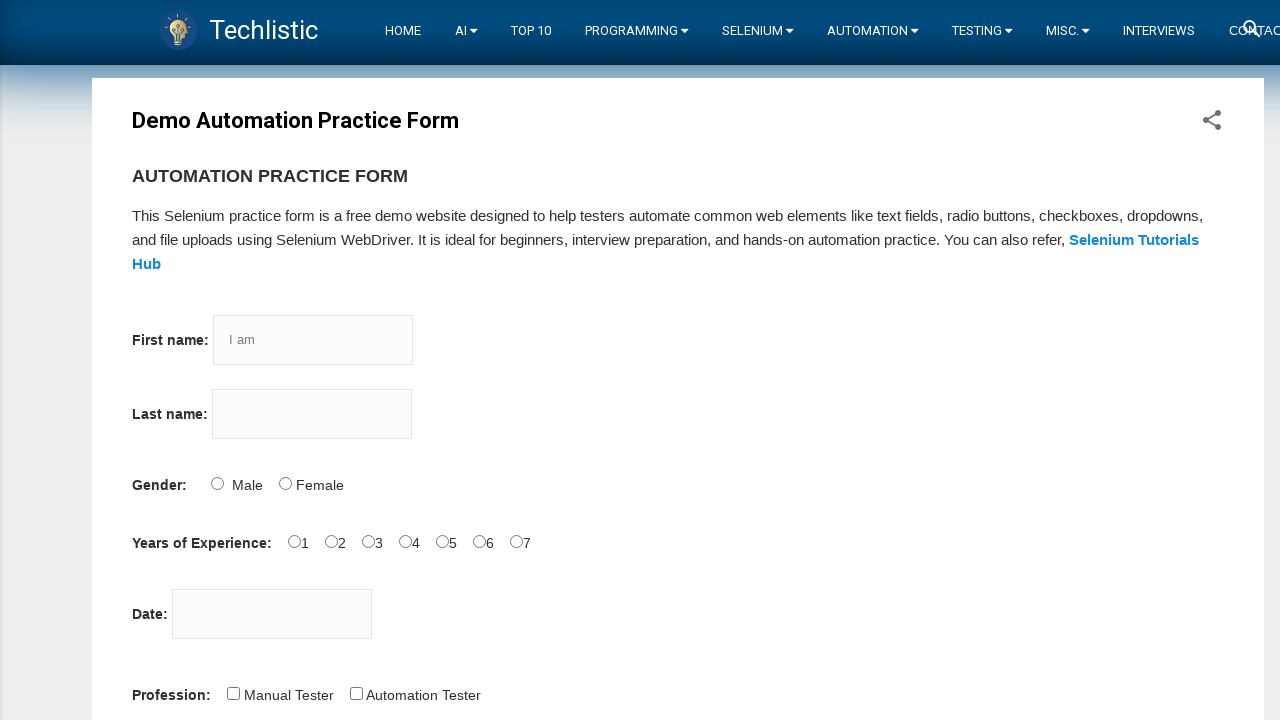

Filled last name field with 'Batman' on (//input[@type='text'])[2]
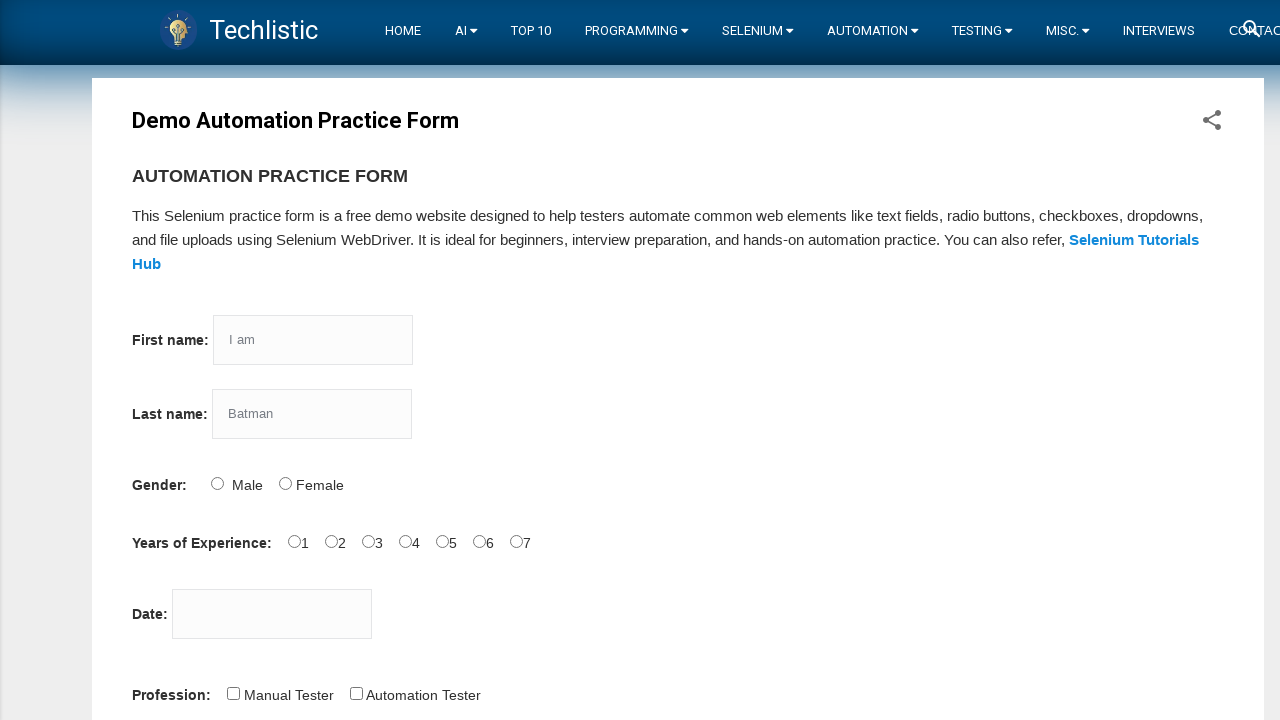

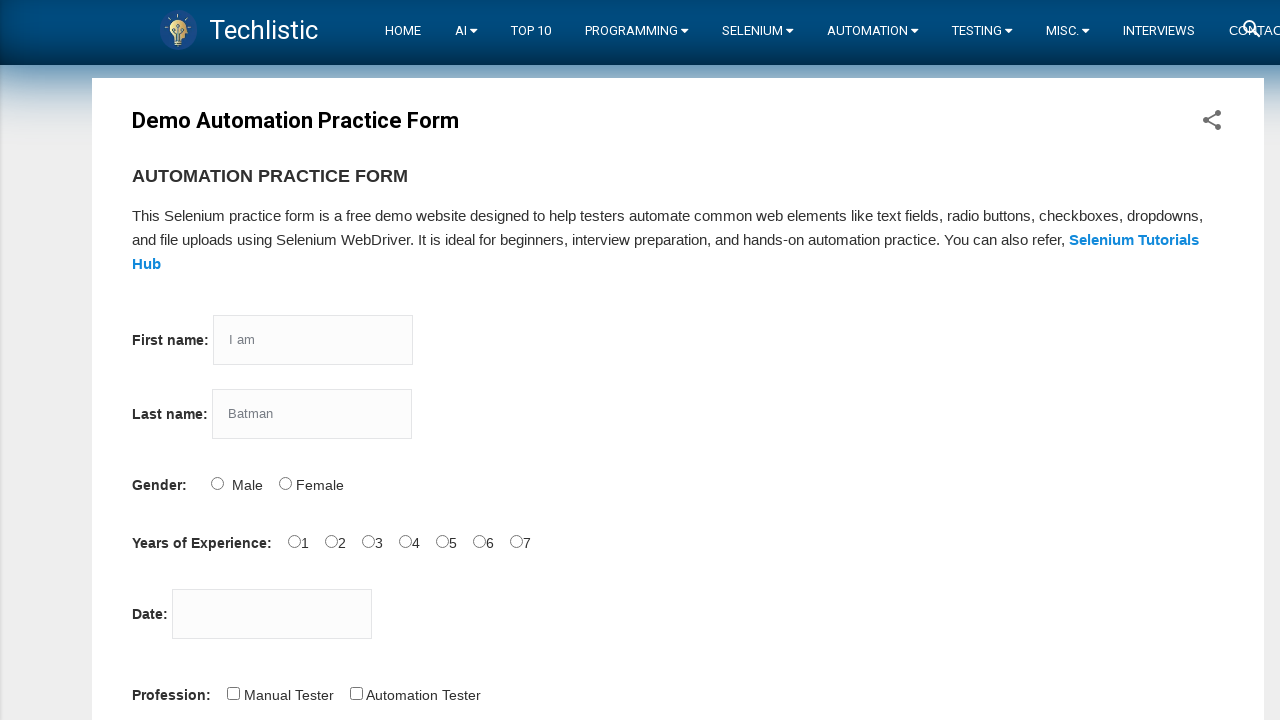